Navigates to a movie listing page, waits for items to load, then navigates to a detail page by clicking on an item name link and verifies the detail content is visible.

Starting URL: https://spa2.scrape.center/page/1

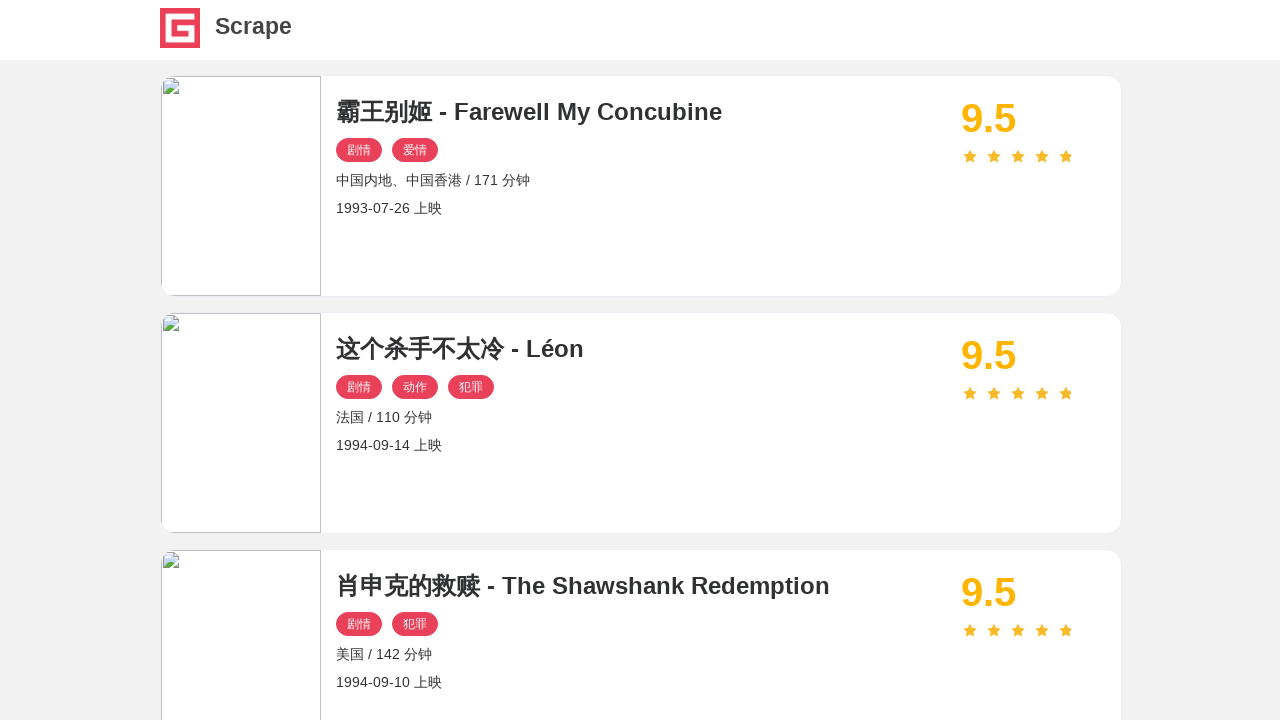

Waited for movie items to load on index page
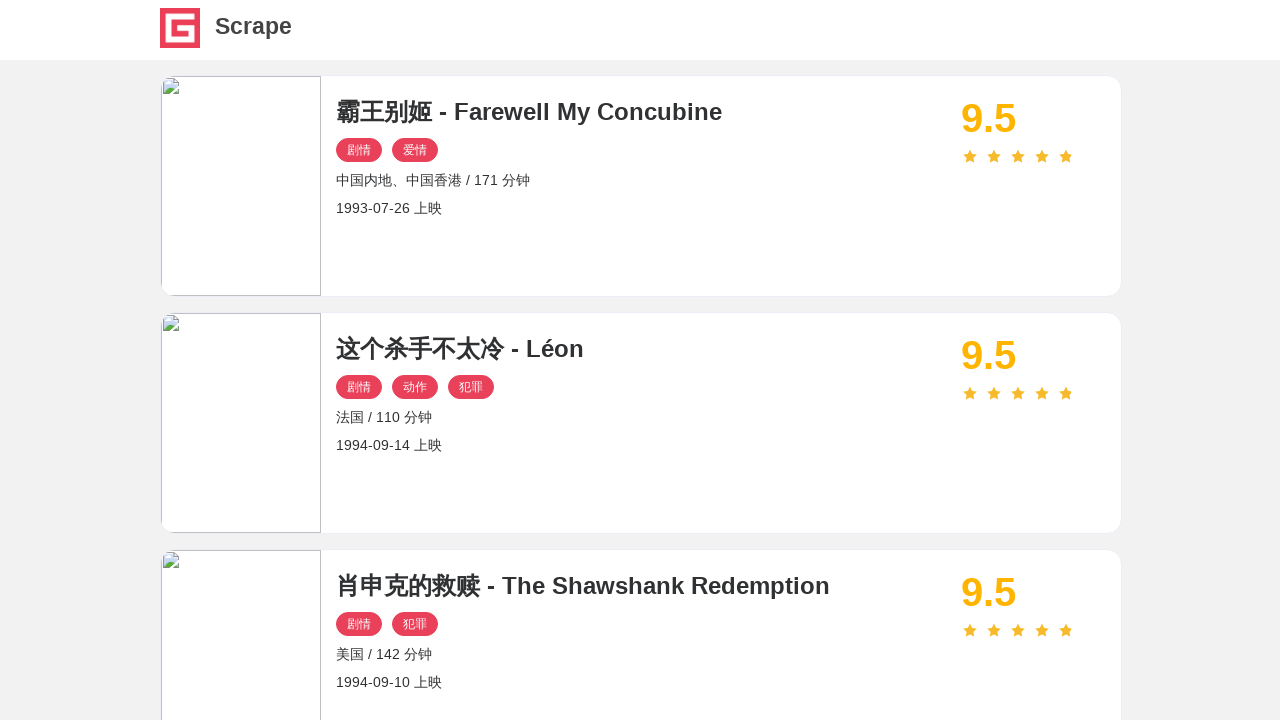

Clicked on first movie item name link to navigate to detail page at (641, 112) on #index .item .name >> nth=0
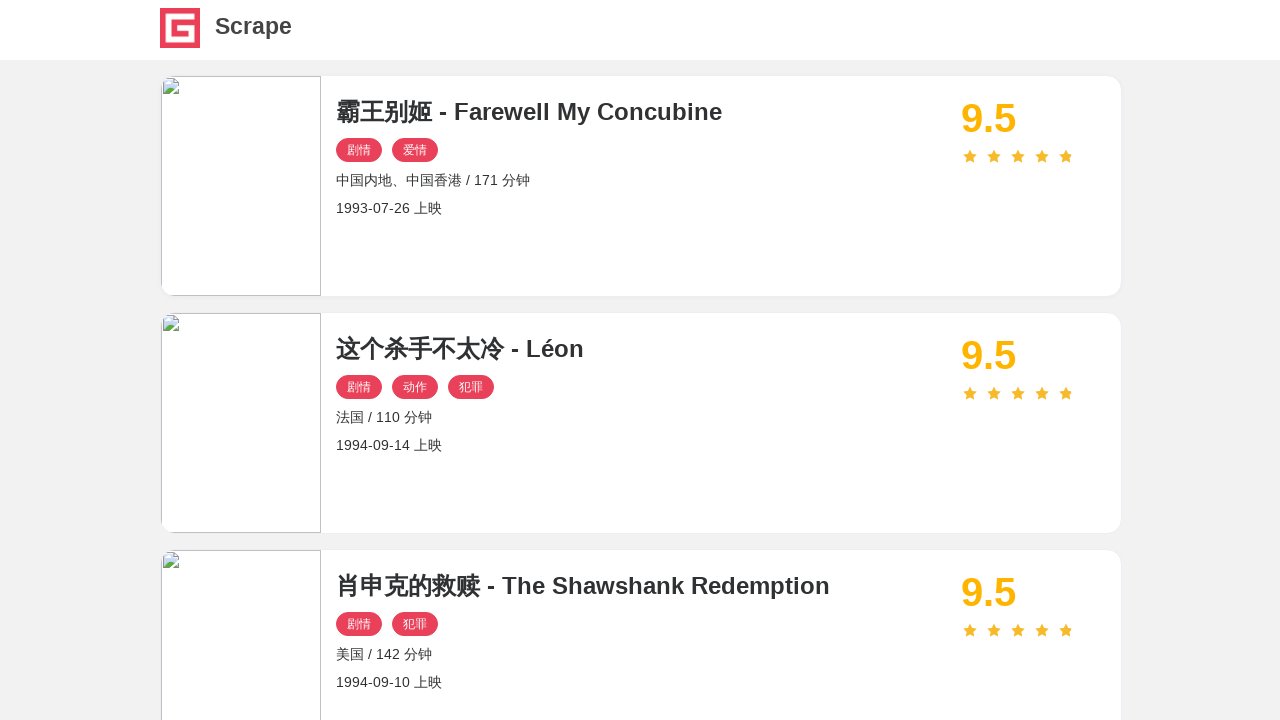

Detail page title (h2) loaded
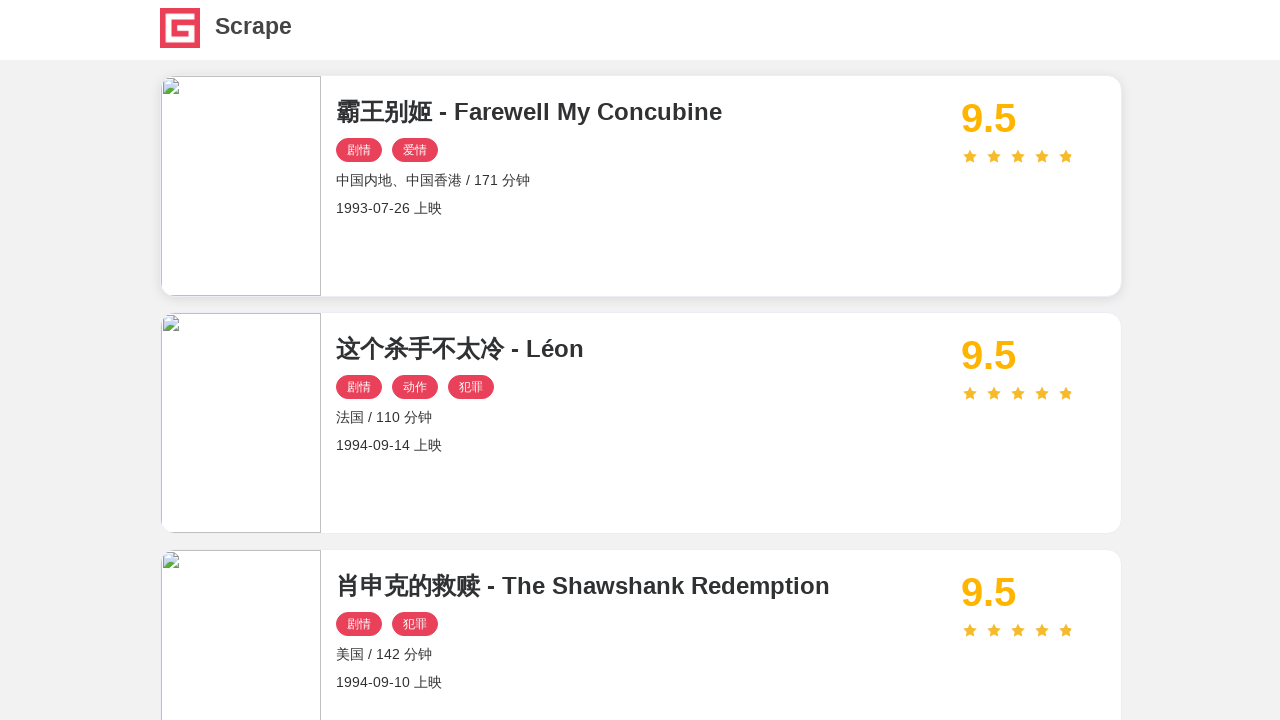

Movie category element is visible on detail page
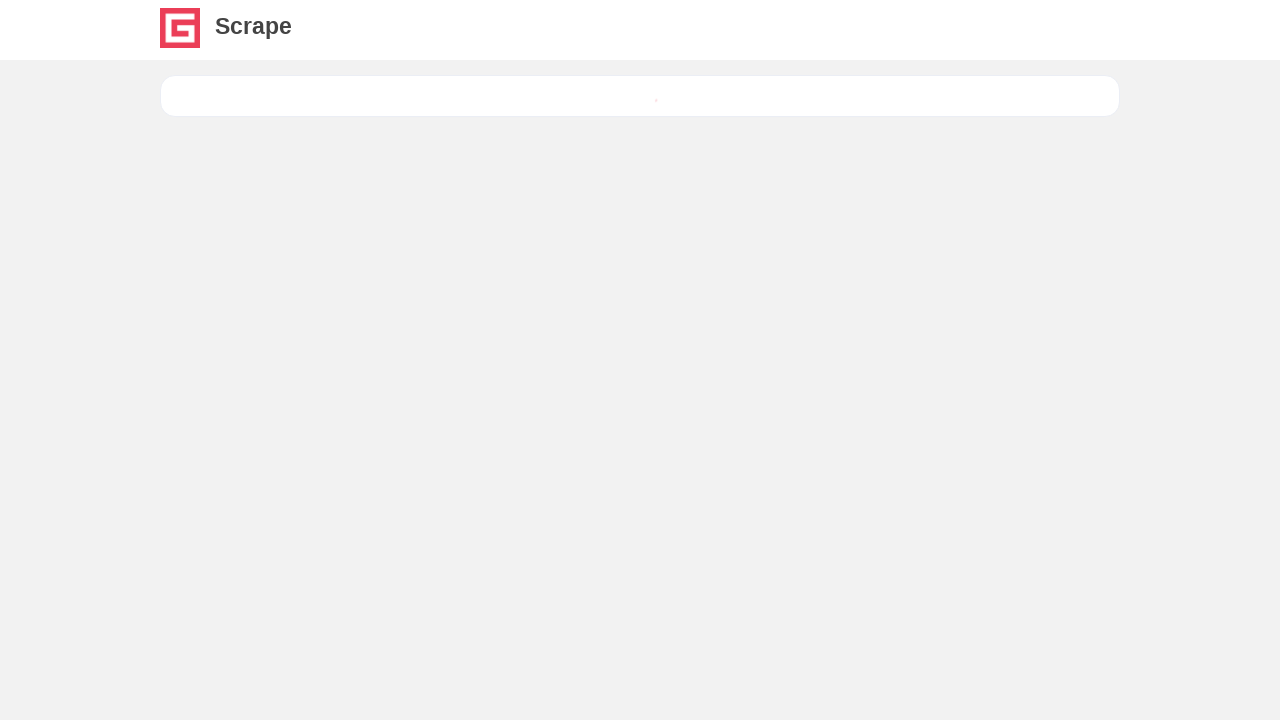

Movie score element is visible on detail page
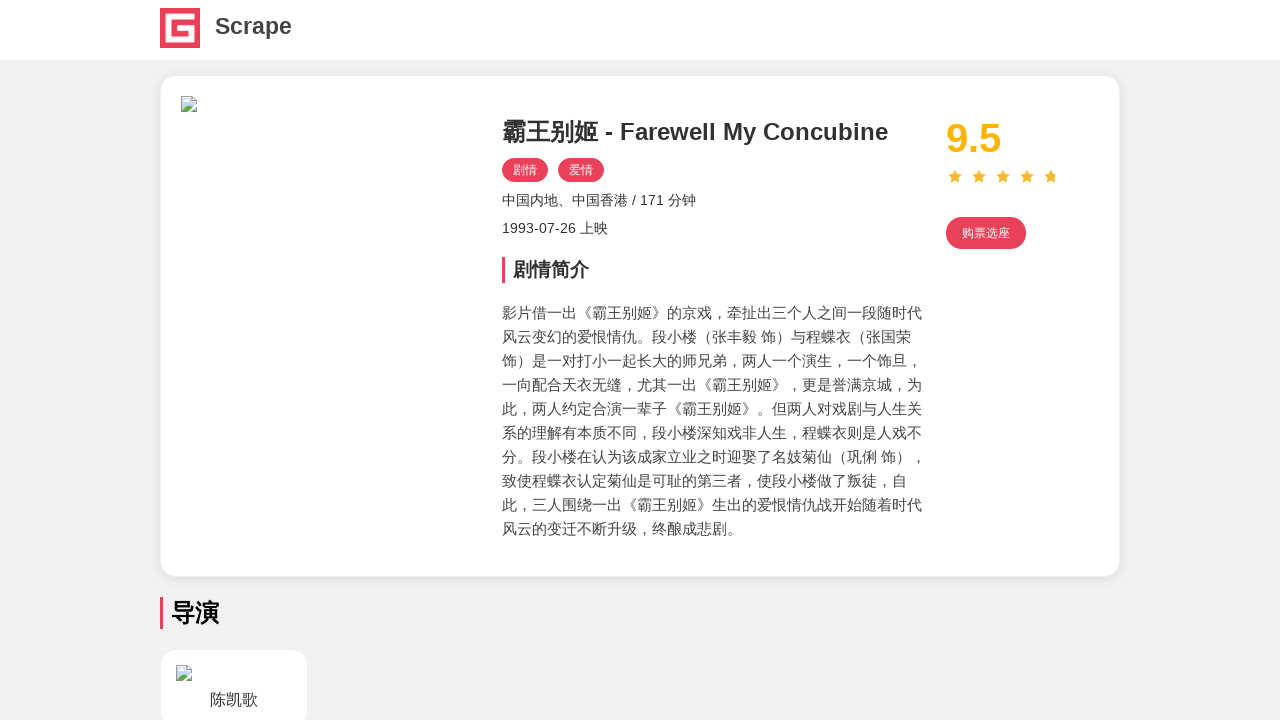

Movie description (drama p) element is visible on detail page
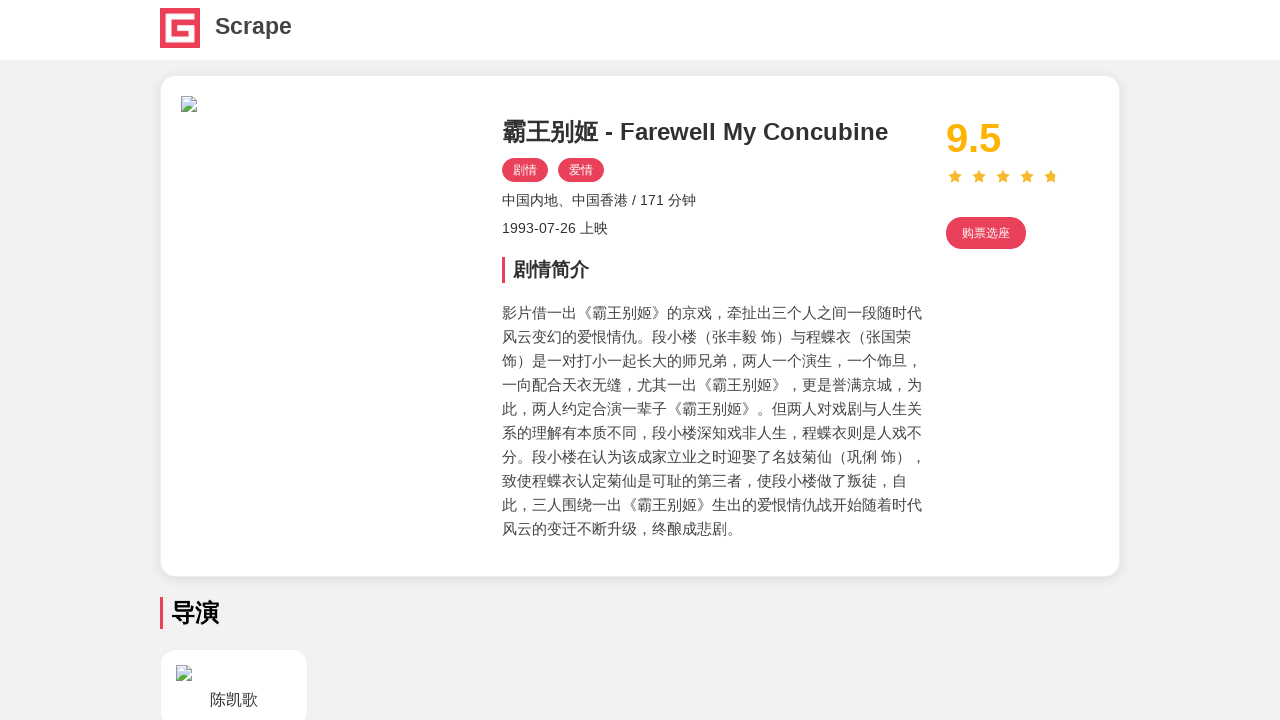

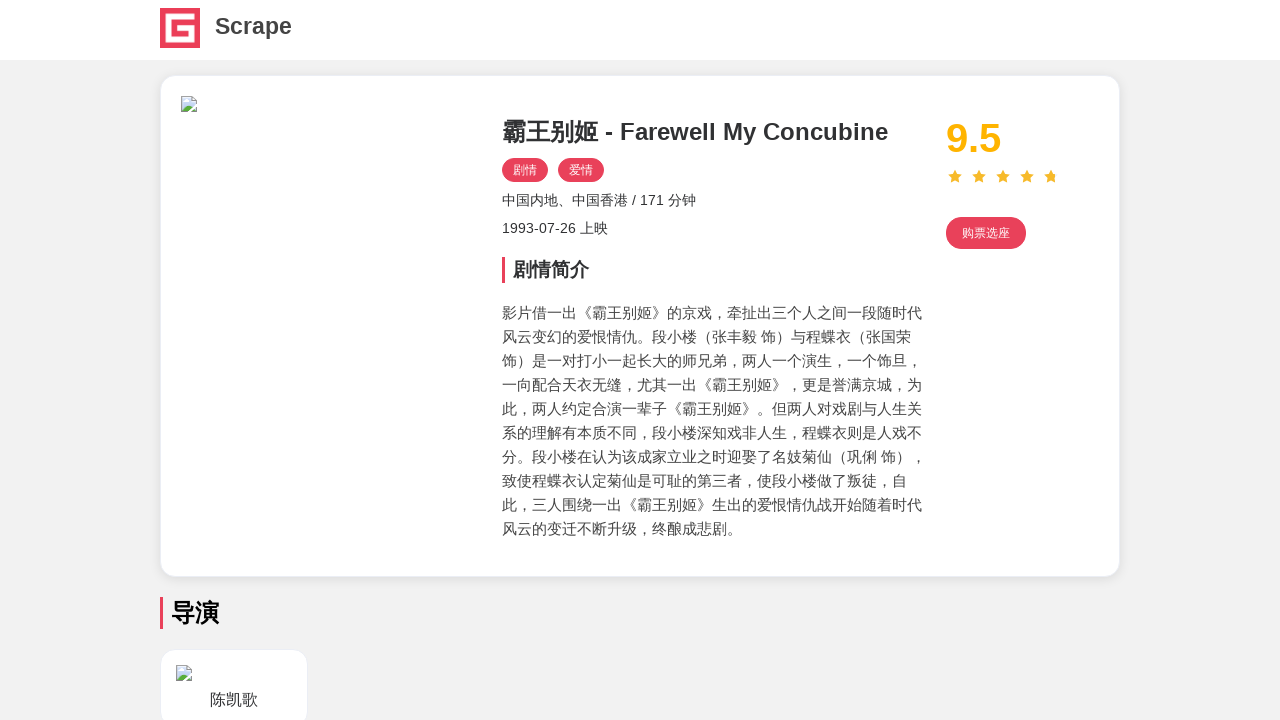